Tests XPath traversal techniques by locating buttons in the header using child-to-parent and sibling navigation patterns on an automation practice page.

Starting URL: https://rahulshettyacademy.com/AutomationPractice/

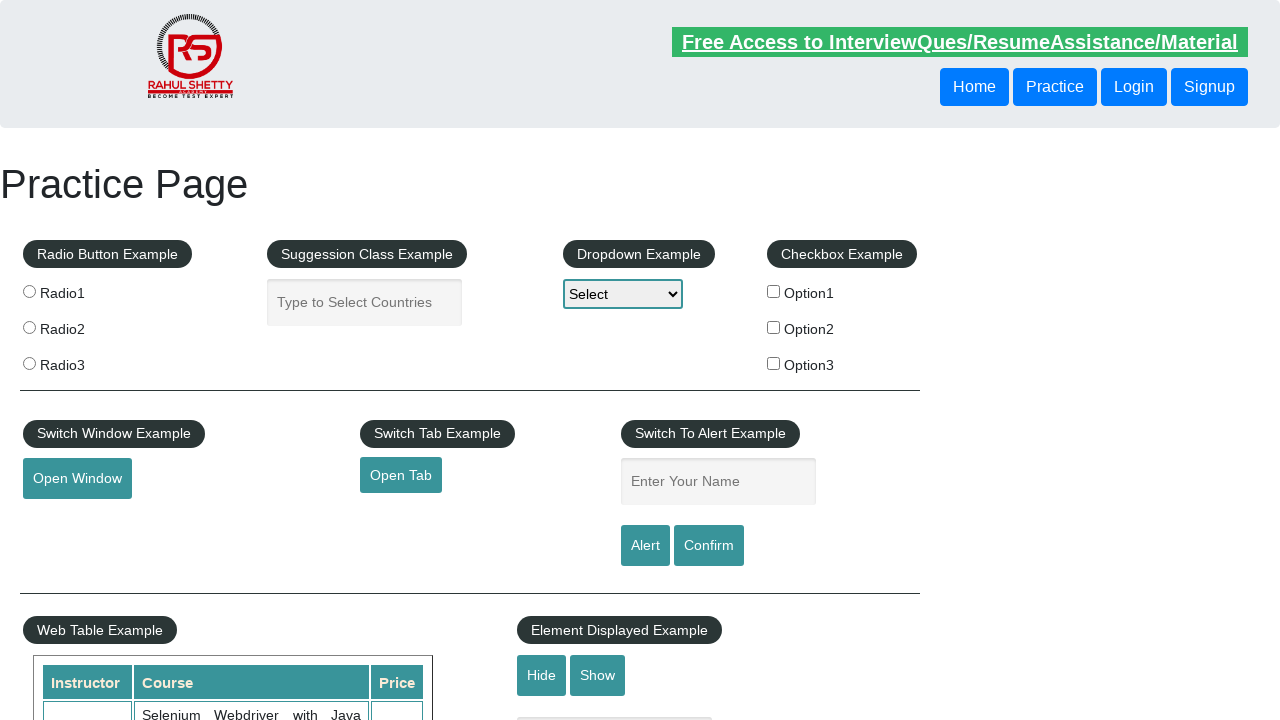

Located first button in header using direct XPath
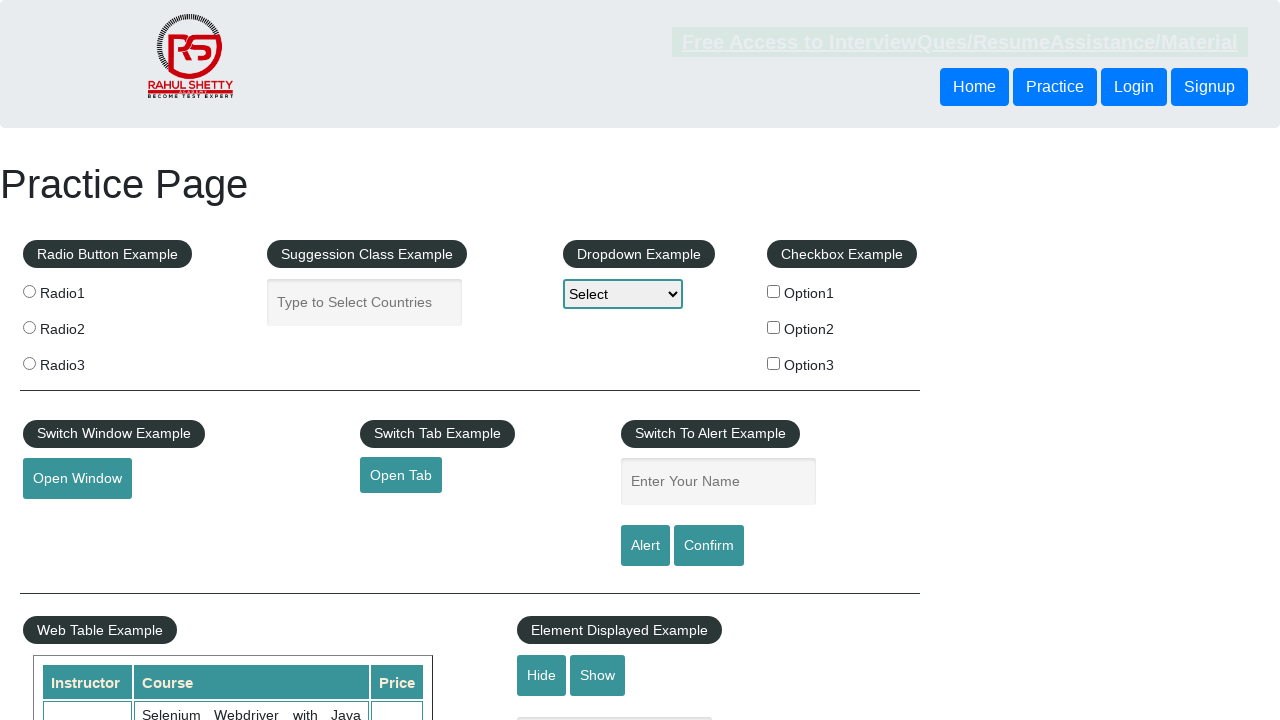

Waited for first button to become visible
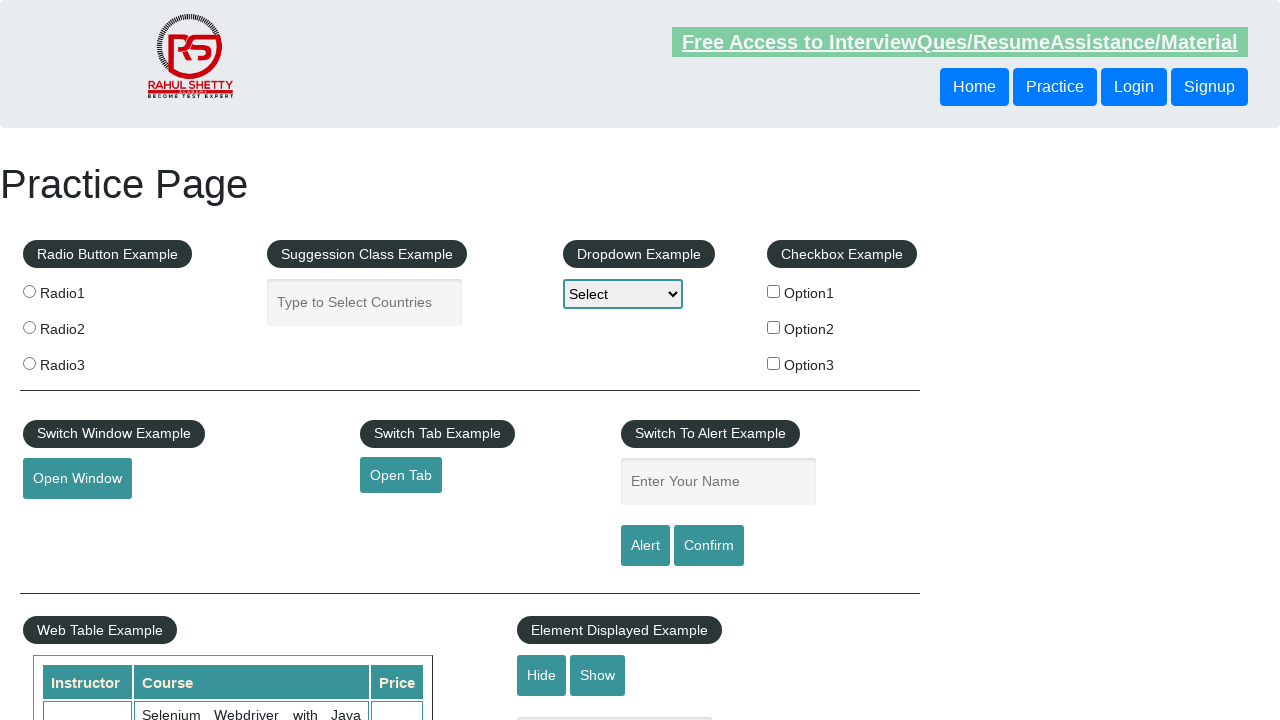

Located second button using following-sibling XPath traversal
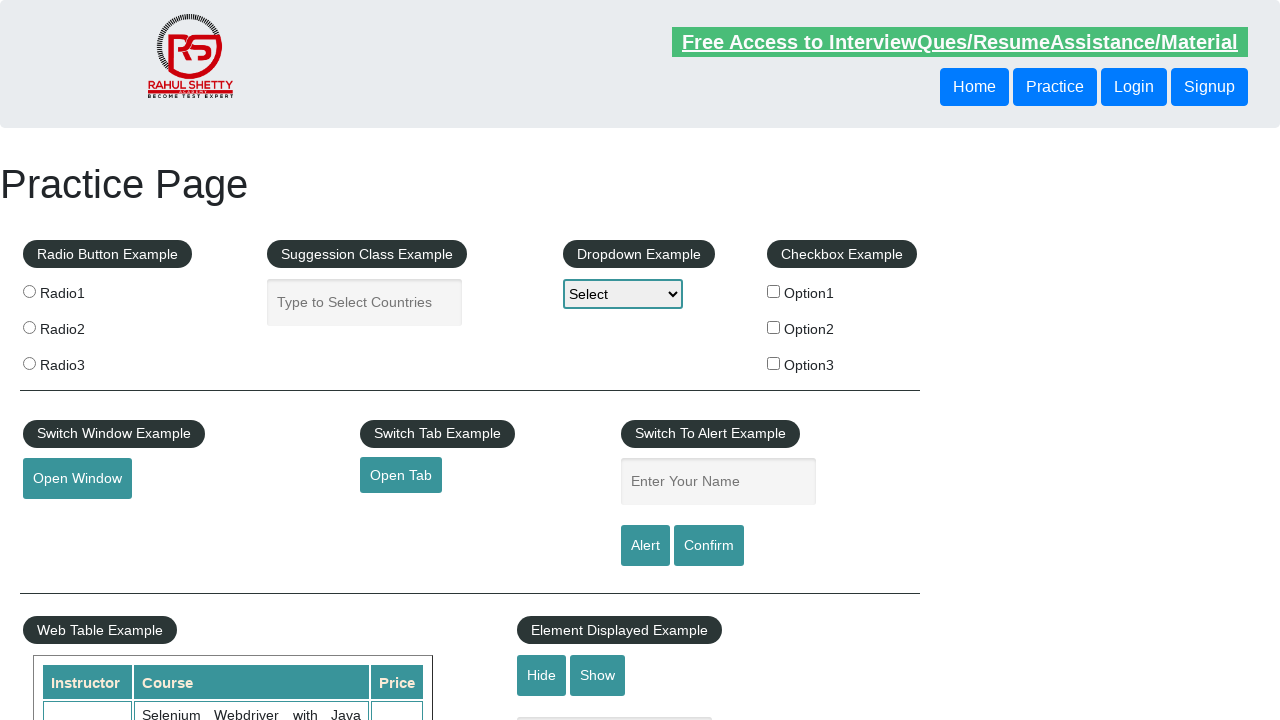

Waited for second button (via sibling traversal) to become visible
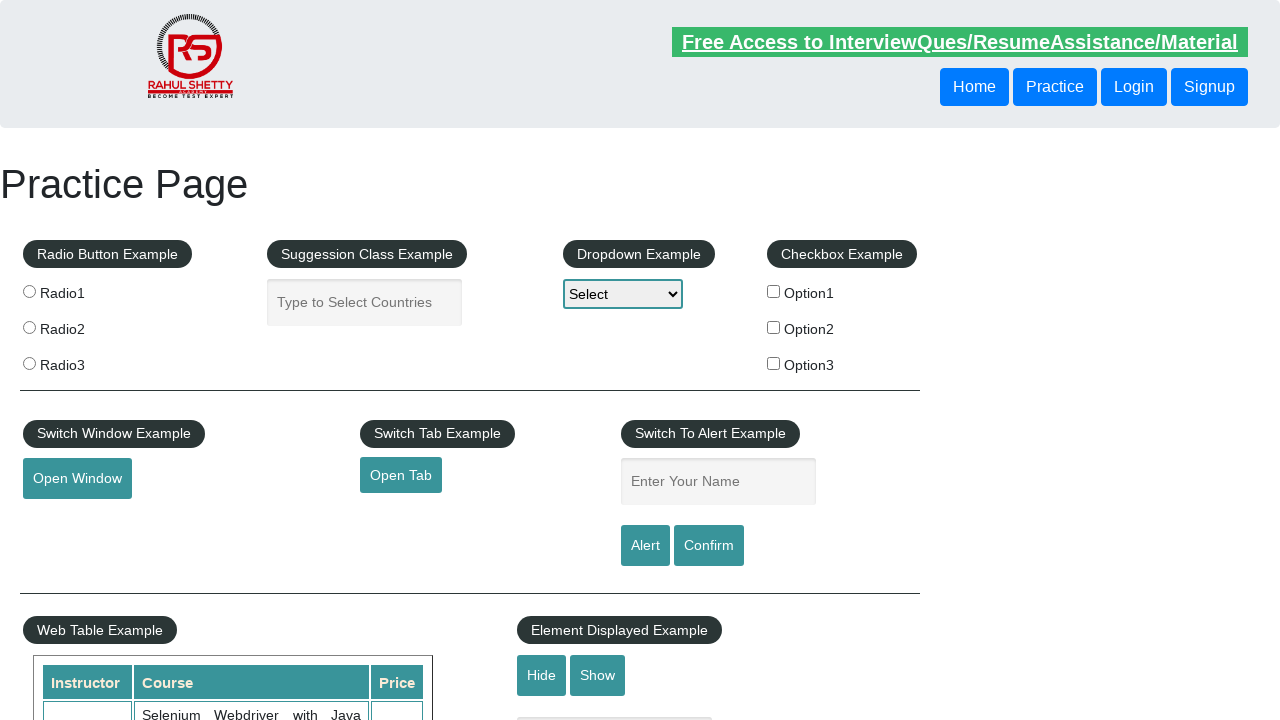

Located second button using parent traversal XPath
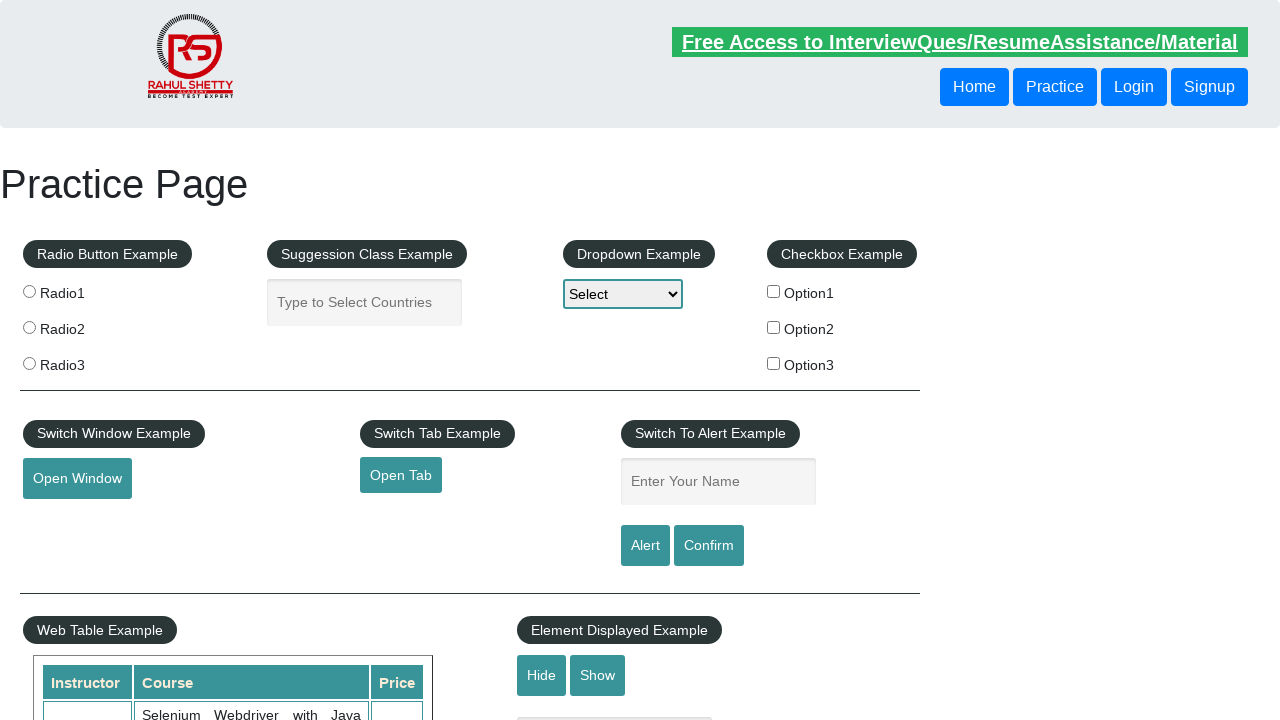

Waited for second button (via parent traversal) to become visible
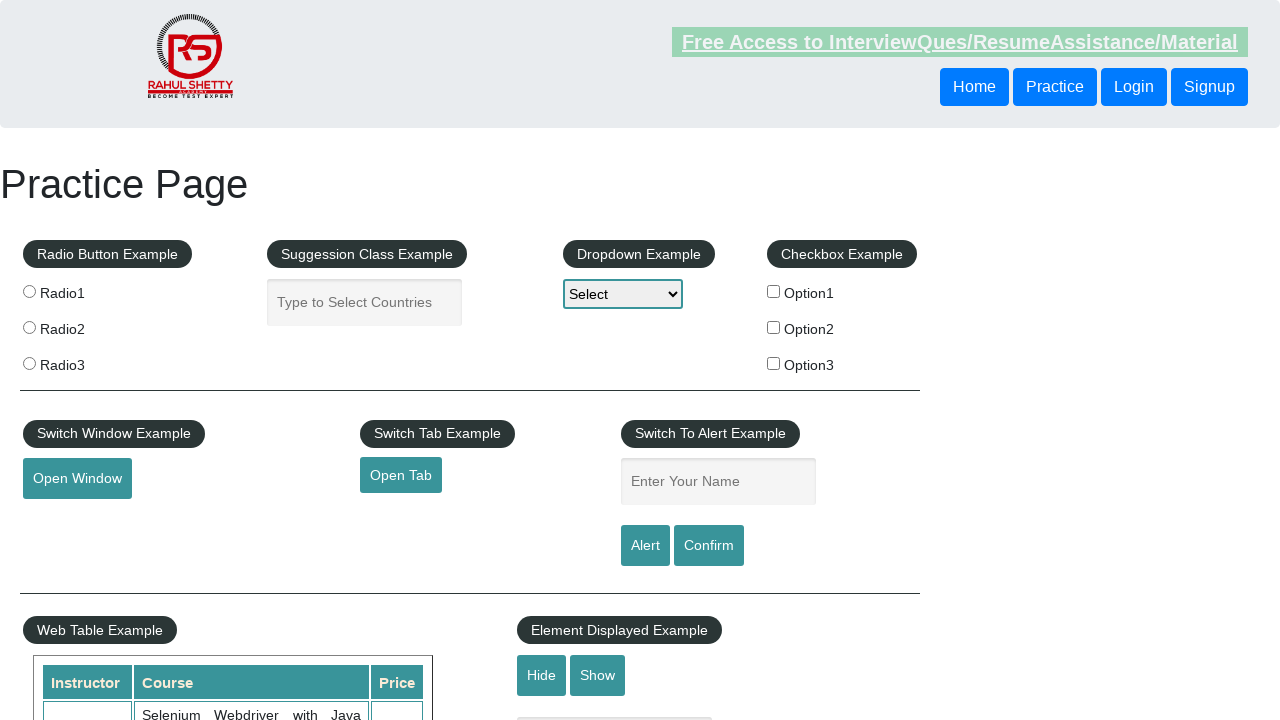

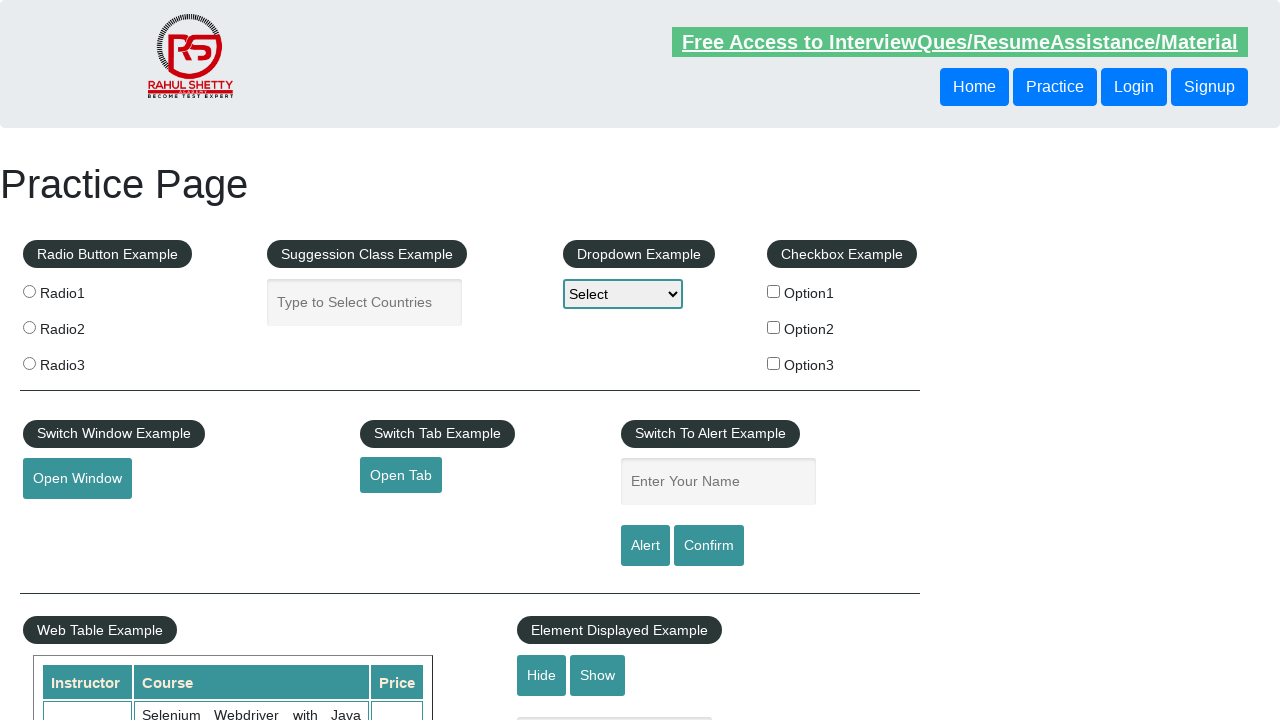